Navigates to the Courtside 1891 basketball games page and waits for the content to fully load.

Starting URL: https://www.courtside1891.basketball/games

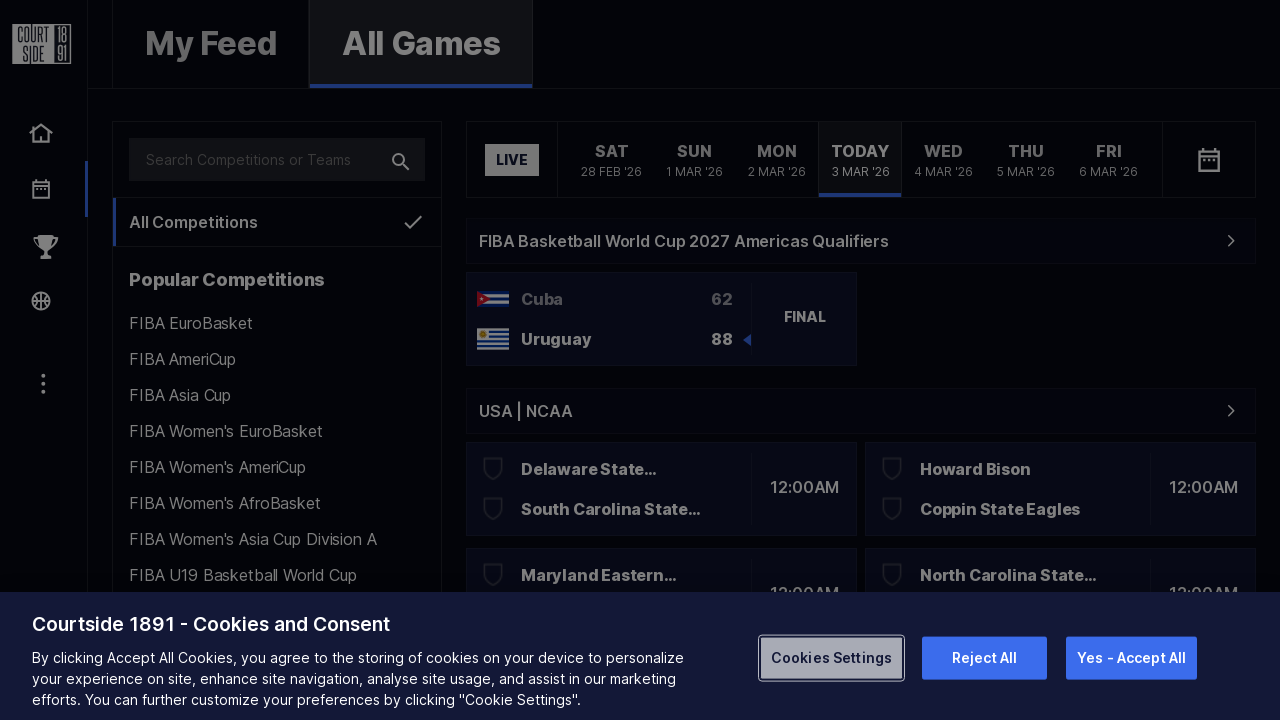

Navigated to Courtside 1891 basketball games page
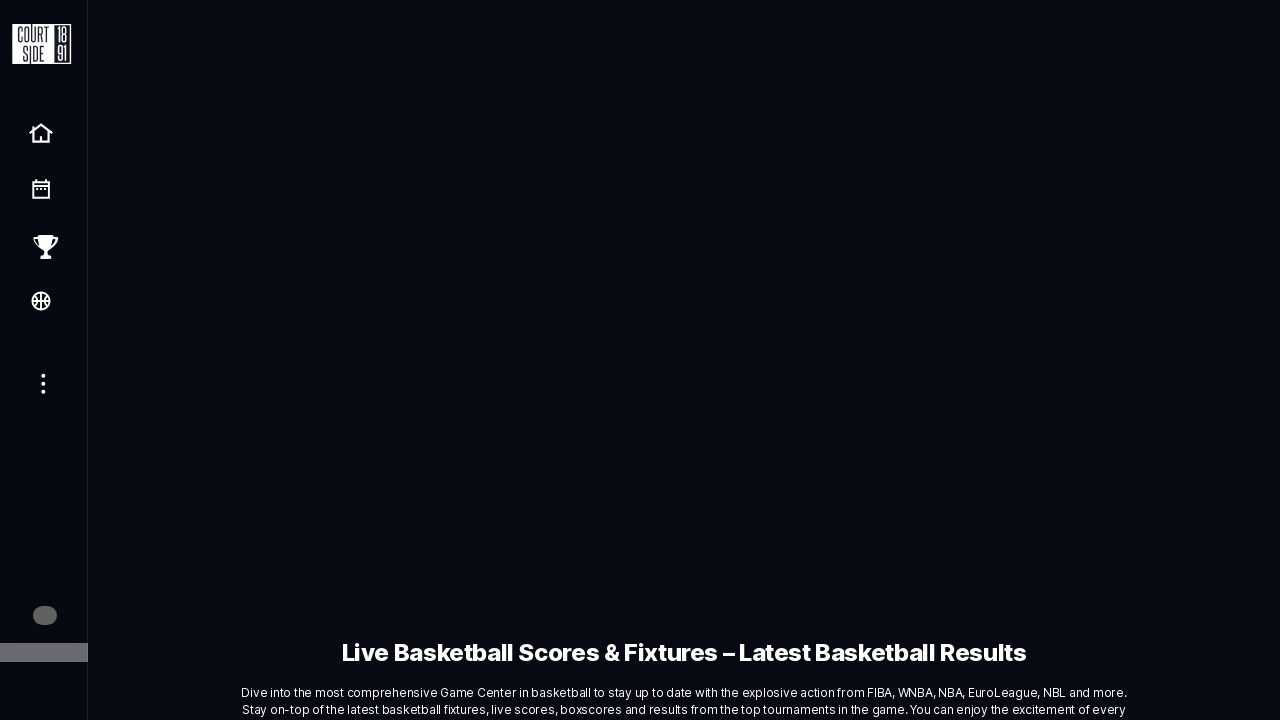

Page content fully loaded - network idle state reached
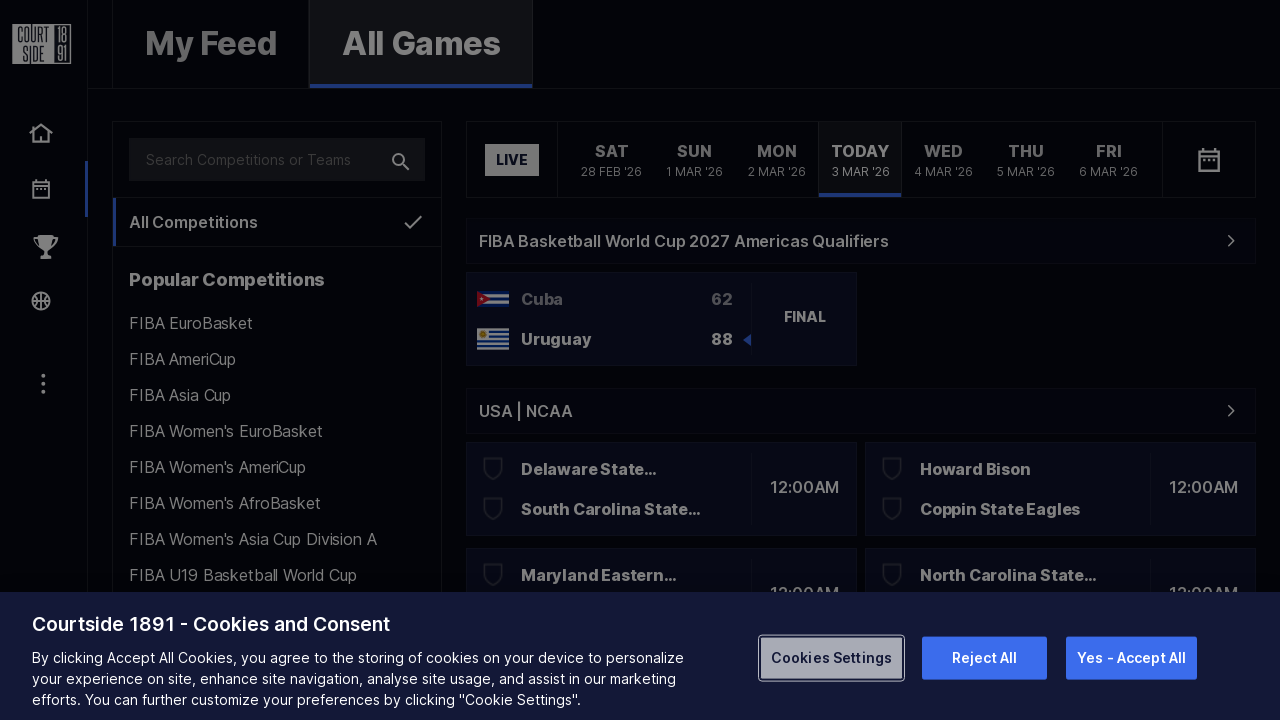

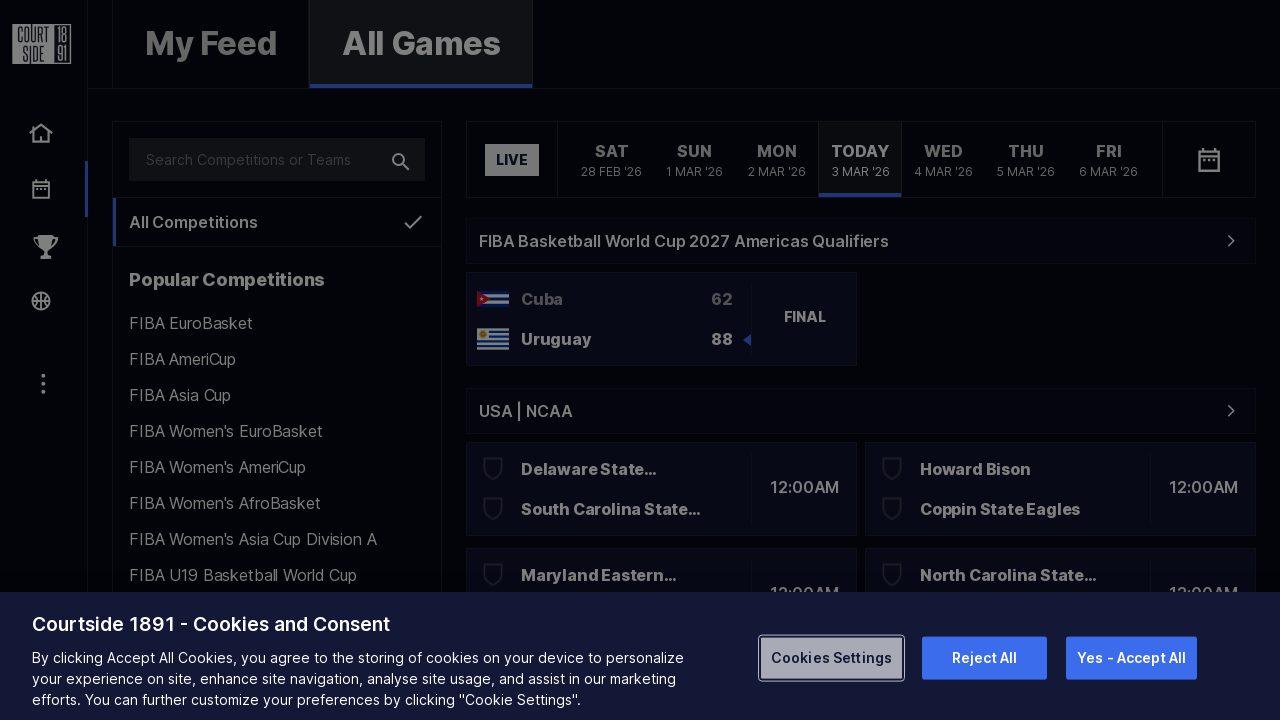